Navigates to exchange rate pages for BBVA and verifies that the USD and EUR sell rate elements are displayed.

Starting URL: https://www.pesomxn.com/dolar-a-peso/bbva-bancomer

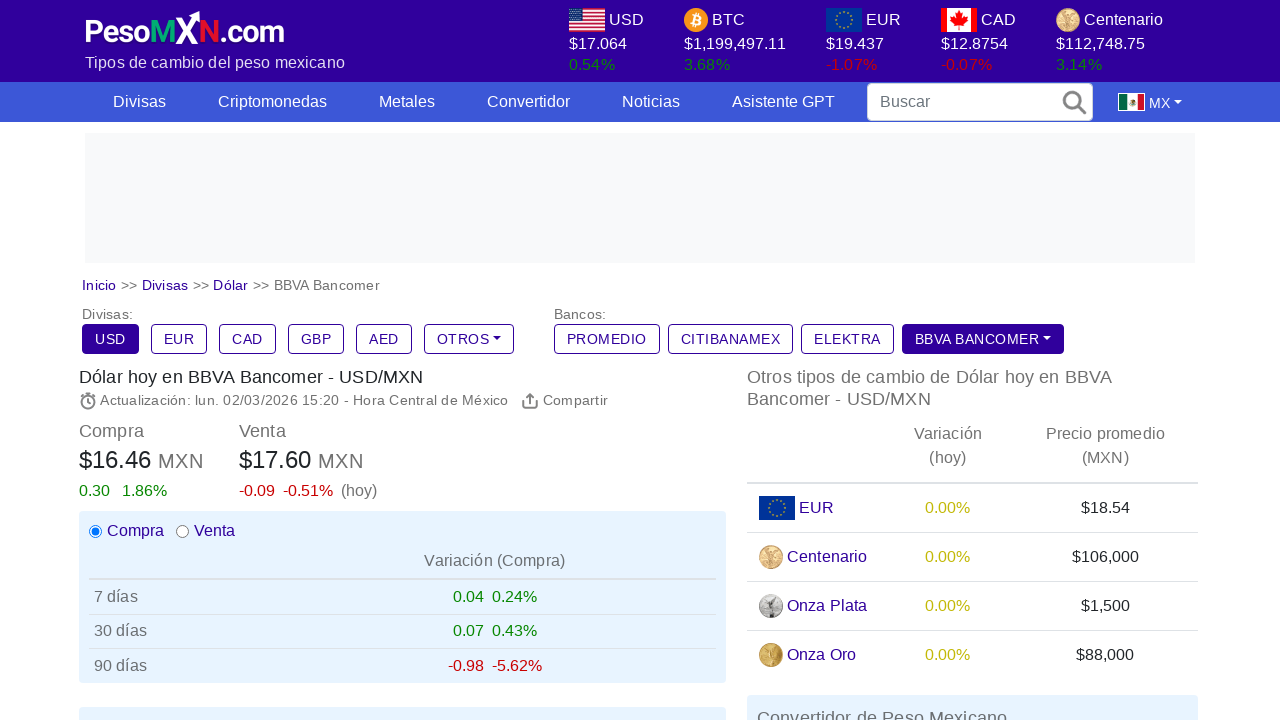

Waited for initial page to load (networkidle)
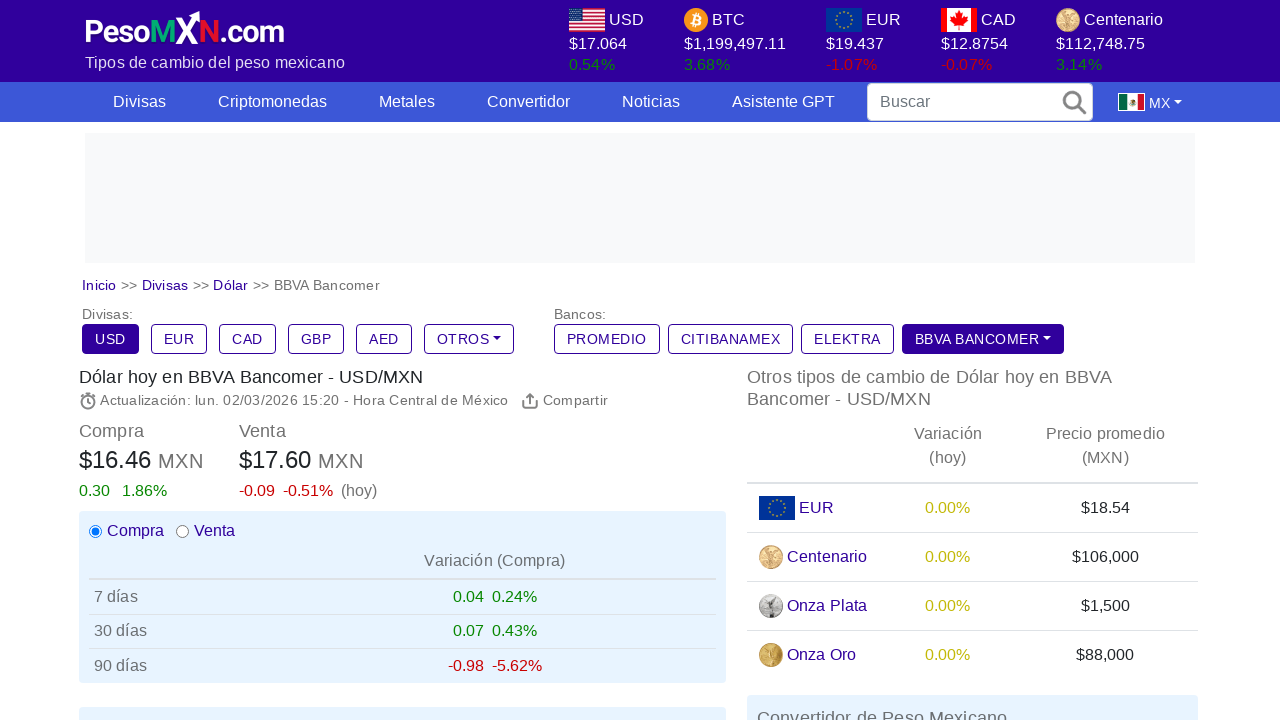

USD sell rate element (#mx-venta) is now present
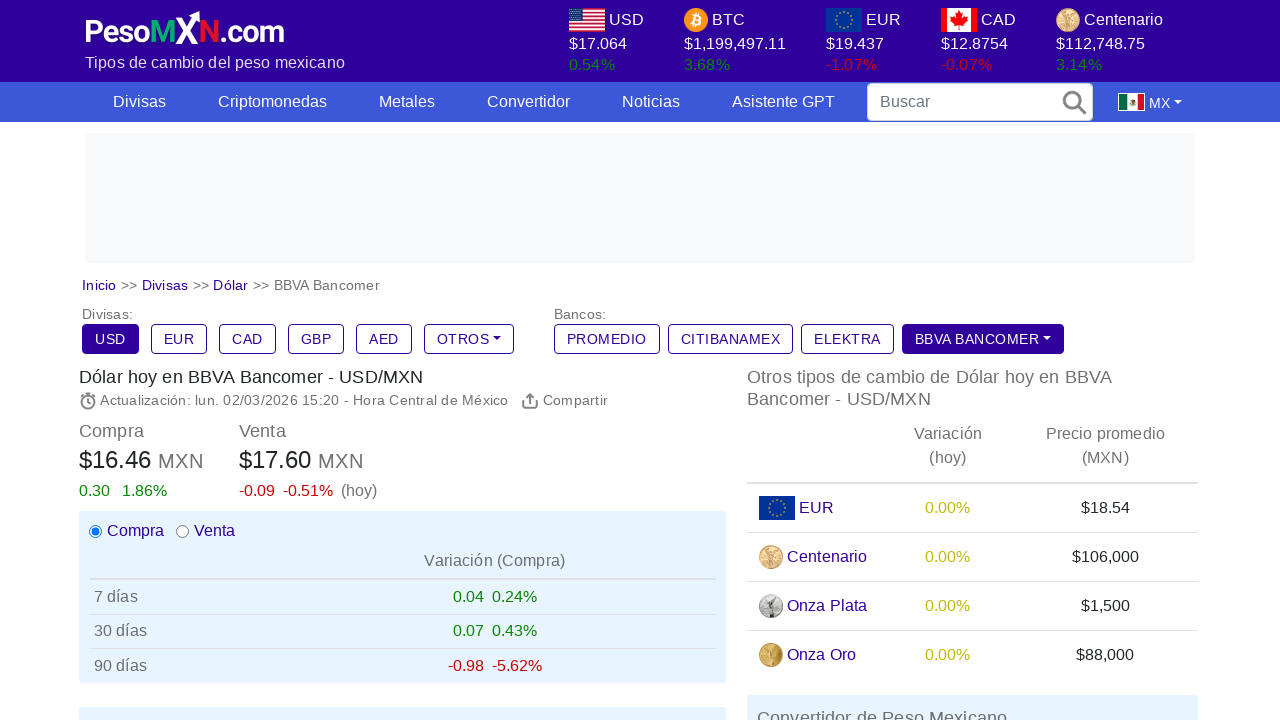

Navigated to BBVA EUR to MXN exchange rate page
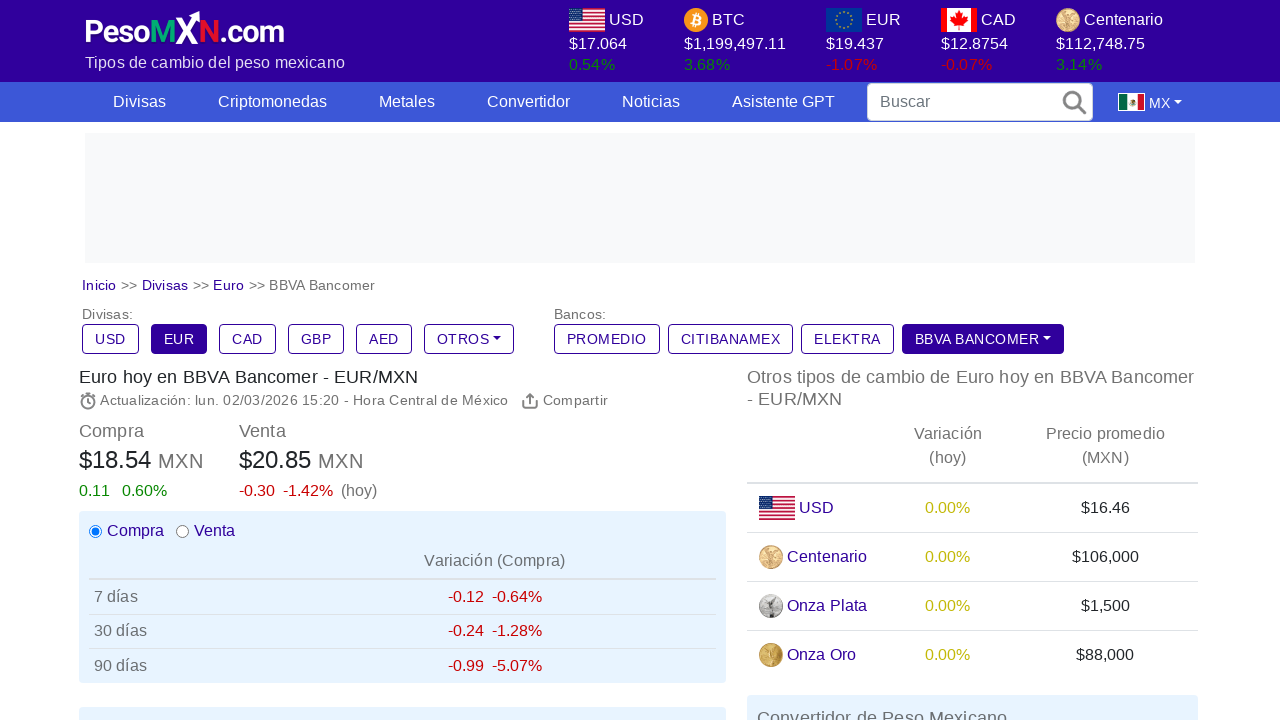

Waited for EUR page to load (networkidle)
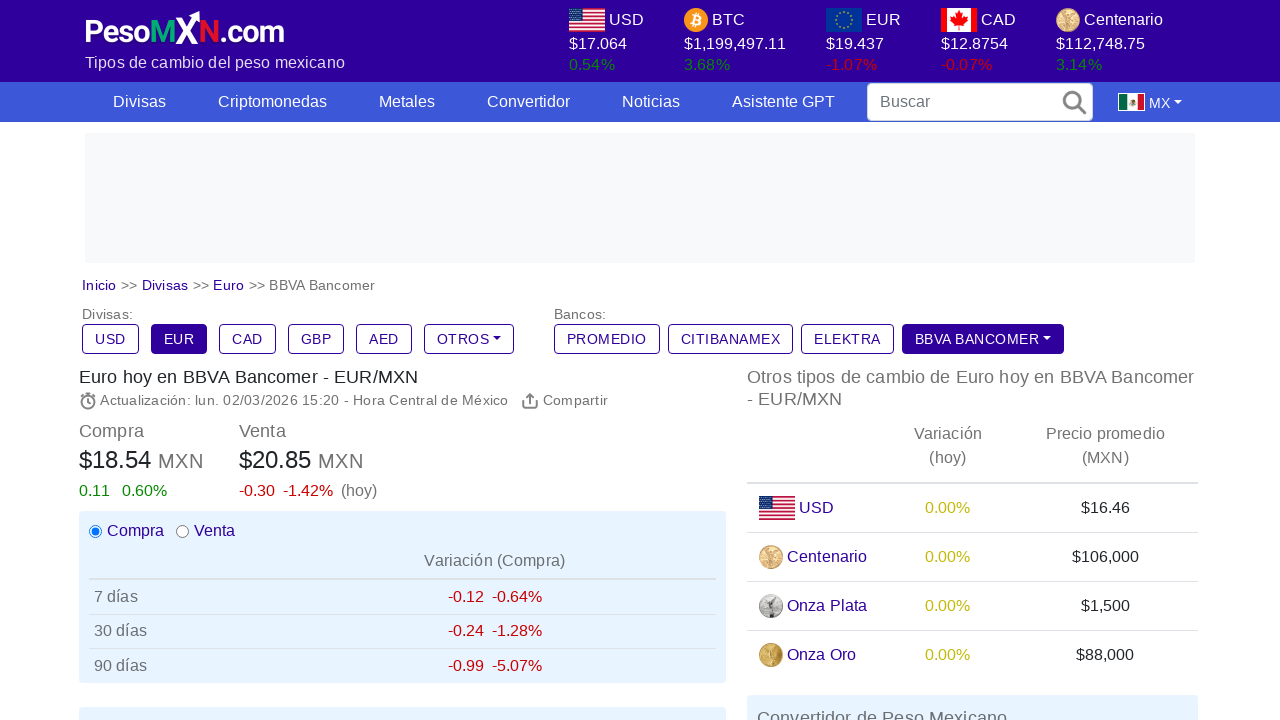

EUR sell rate element (#mx-venta) is now present
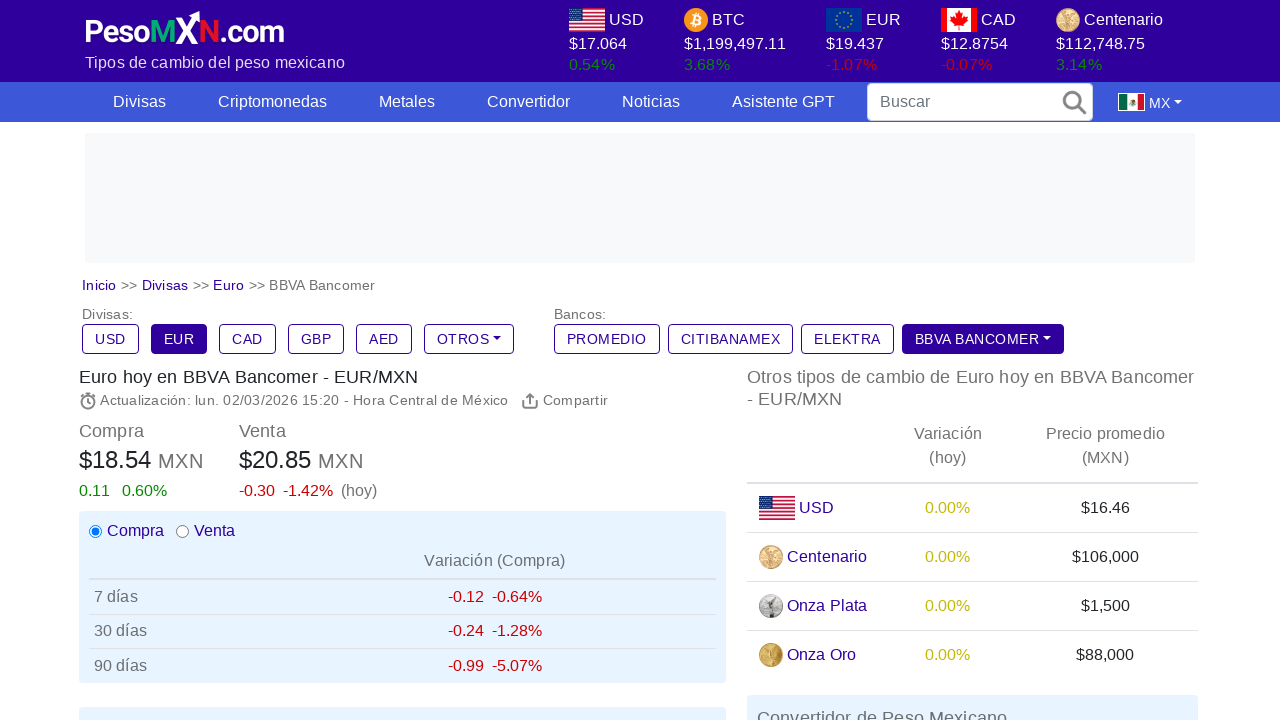

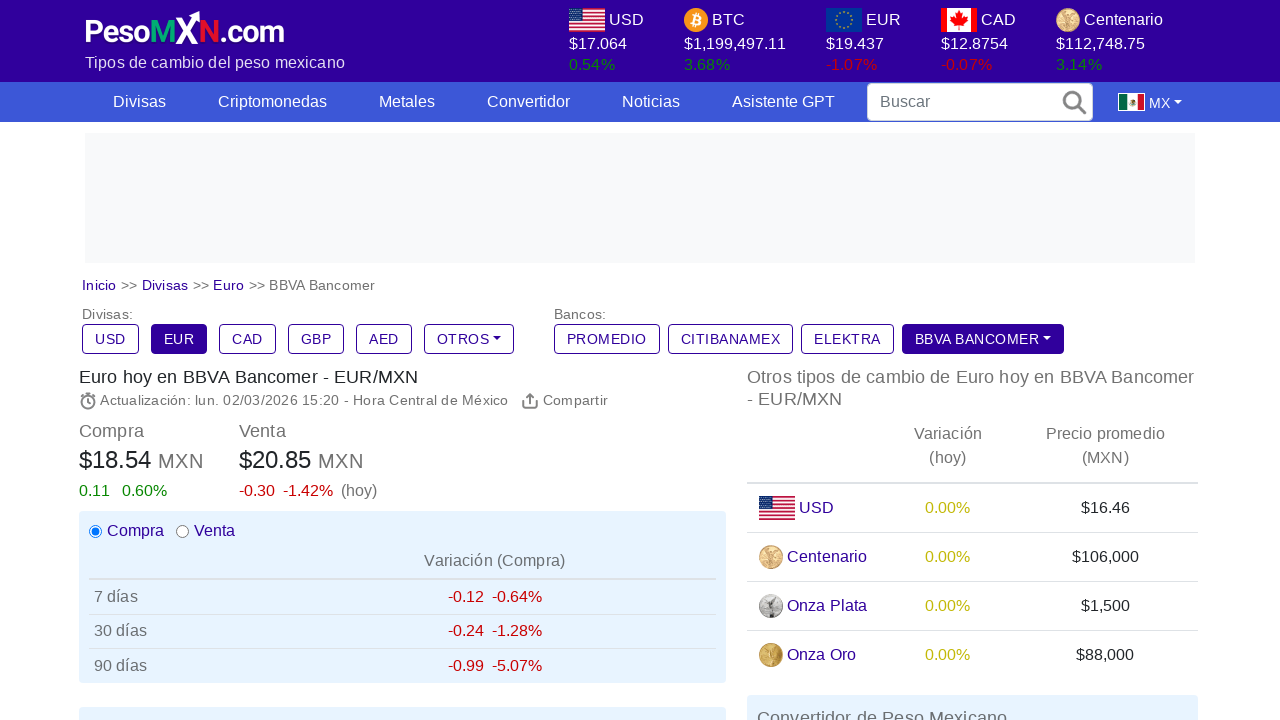